Navigates to a person image generator website and configures filters for gender, age, and ethnicity, then refreshes to generate a new image based on the selected criteria

Starting URL: https://this-person-does-not-exist.com/

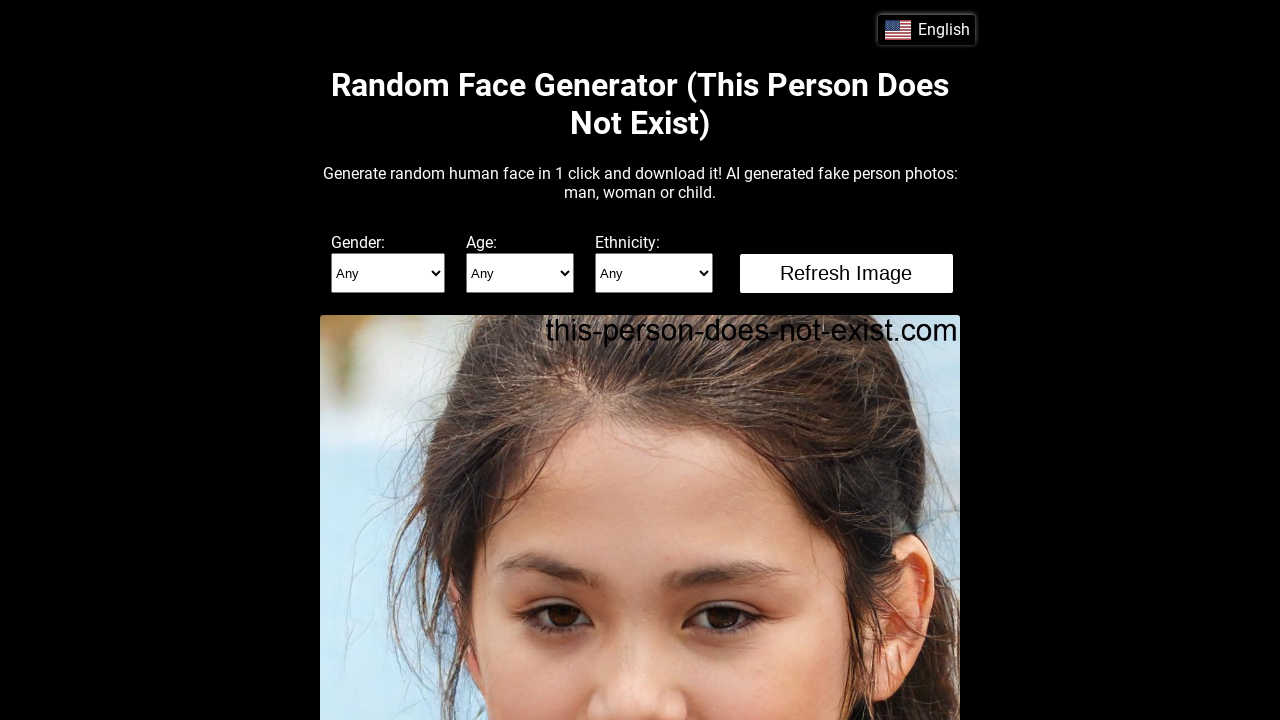

Selected 'all' for gender filter on select[name='gender']
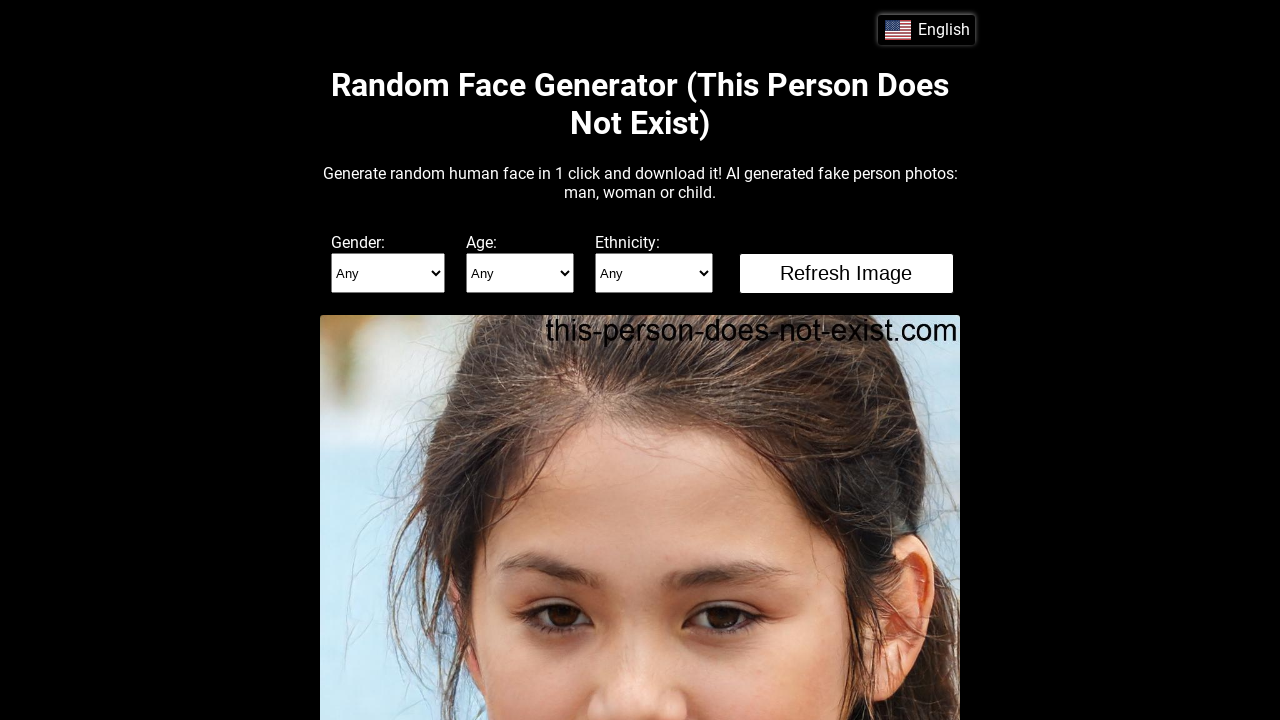

Selected 'all' for age filter on select[name='age']
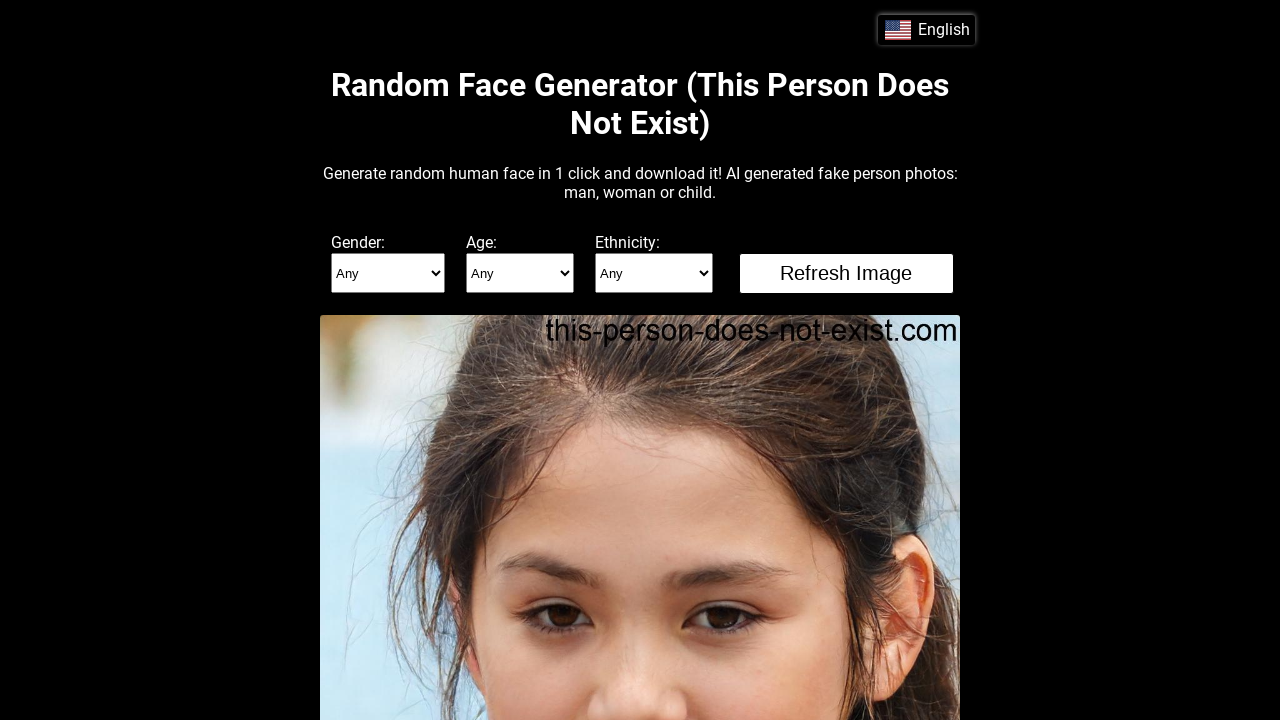

Selected 'all' for ethnicity filter on select[name='etnic']
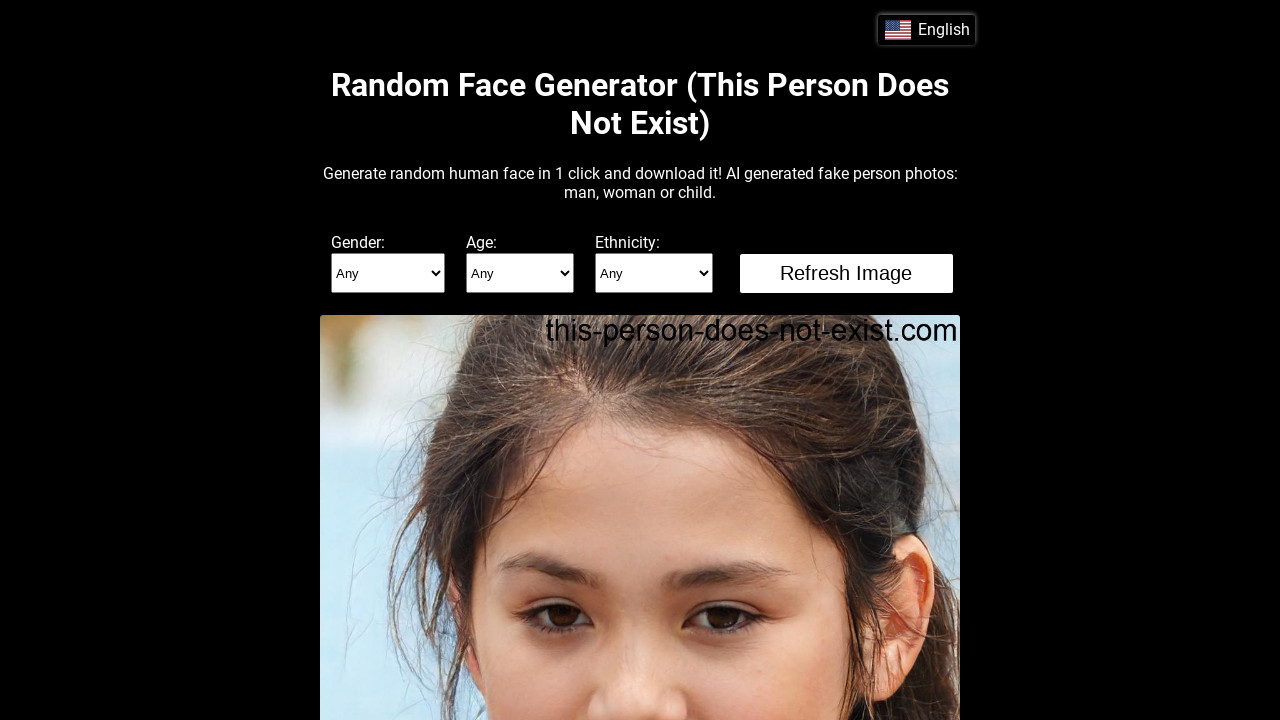

Clicked refresh button to generate new image at (846, 273) on #reload-button
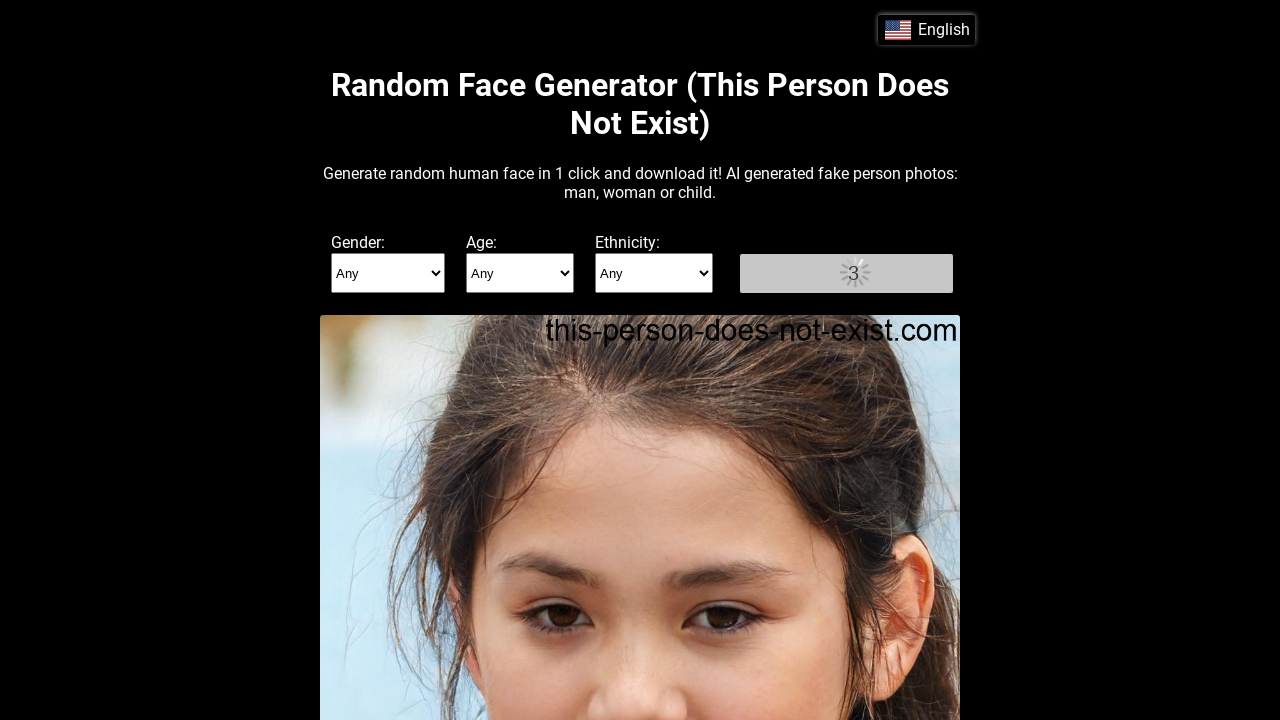

Waited 5 seconds for new image to load
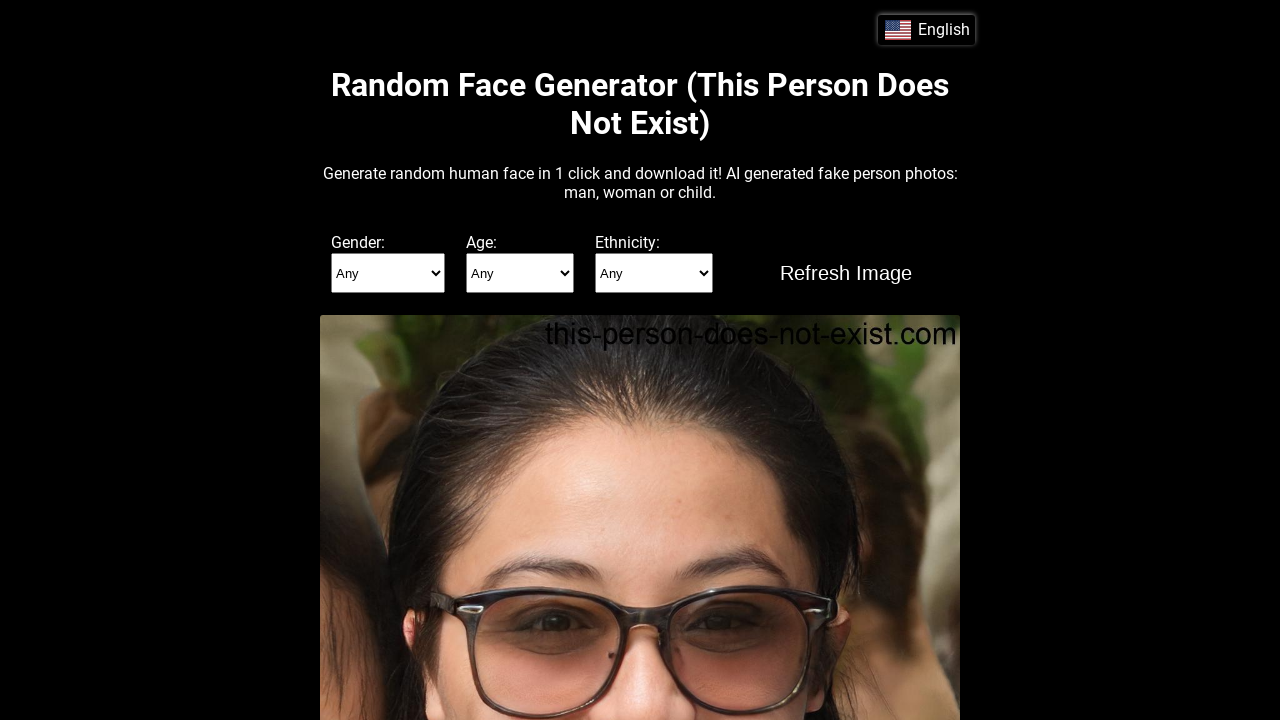

Verified avatar image is present on page
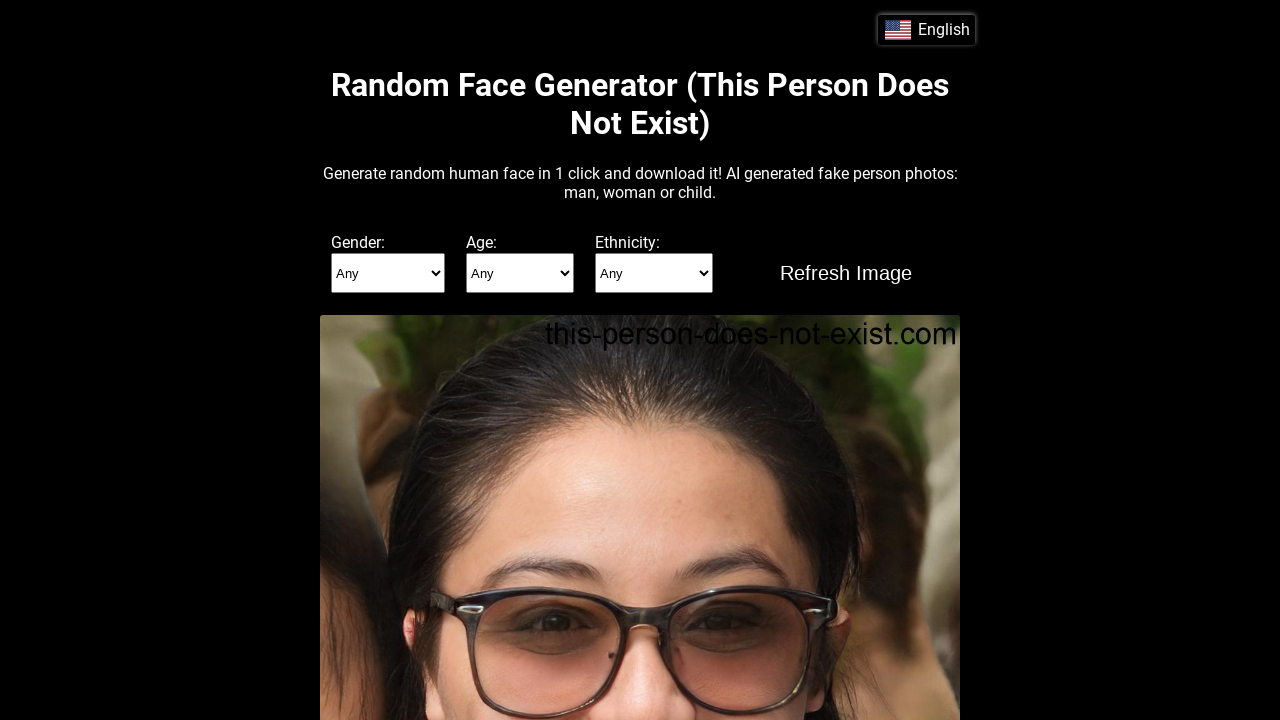

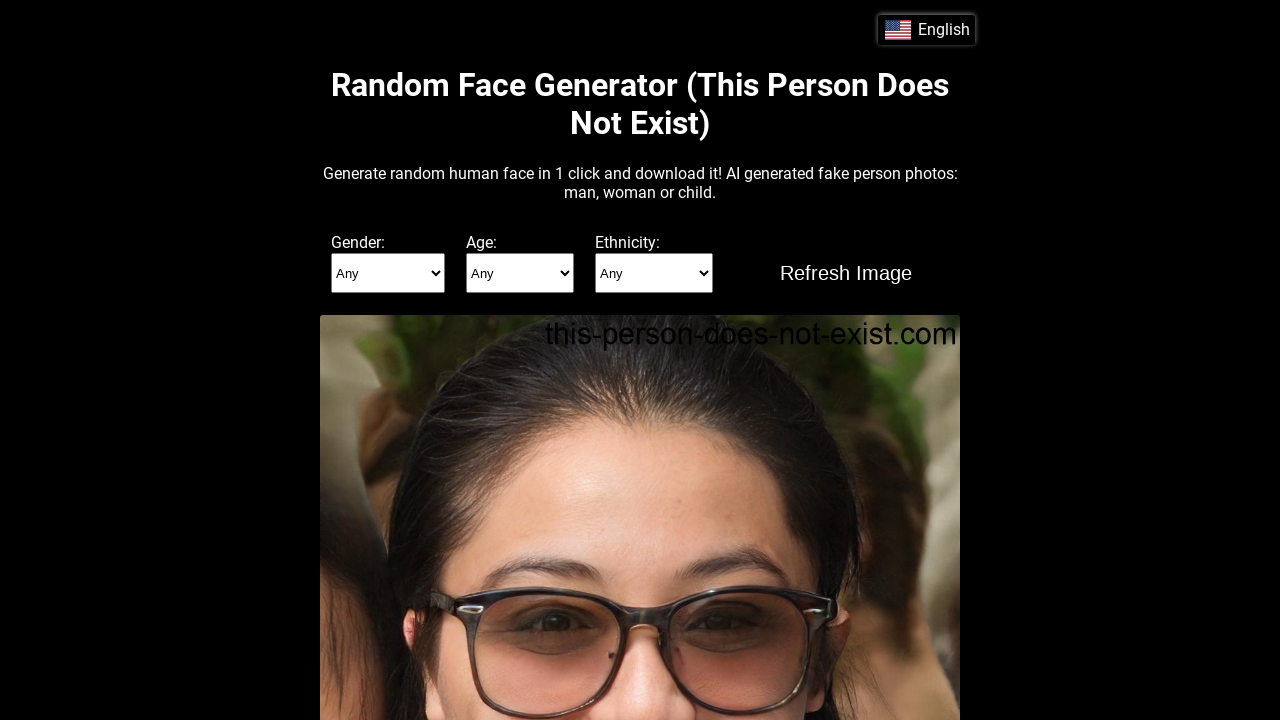